Tests opting out of A/B tests by adding an opt-out cookie before visiting the A/B test page, then navigating to the test page and verifying the opt-out heading.

Starting URL: http://the-internet.herokuapp.com

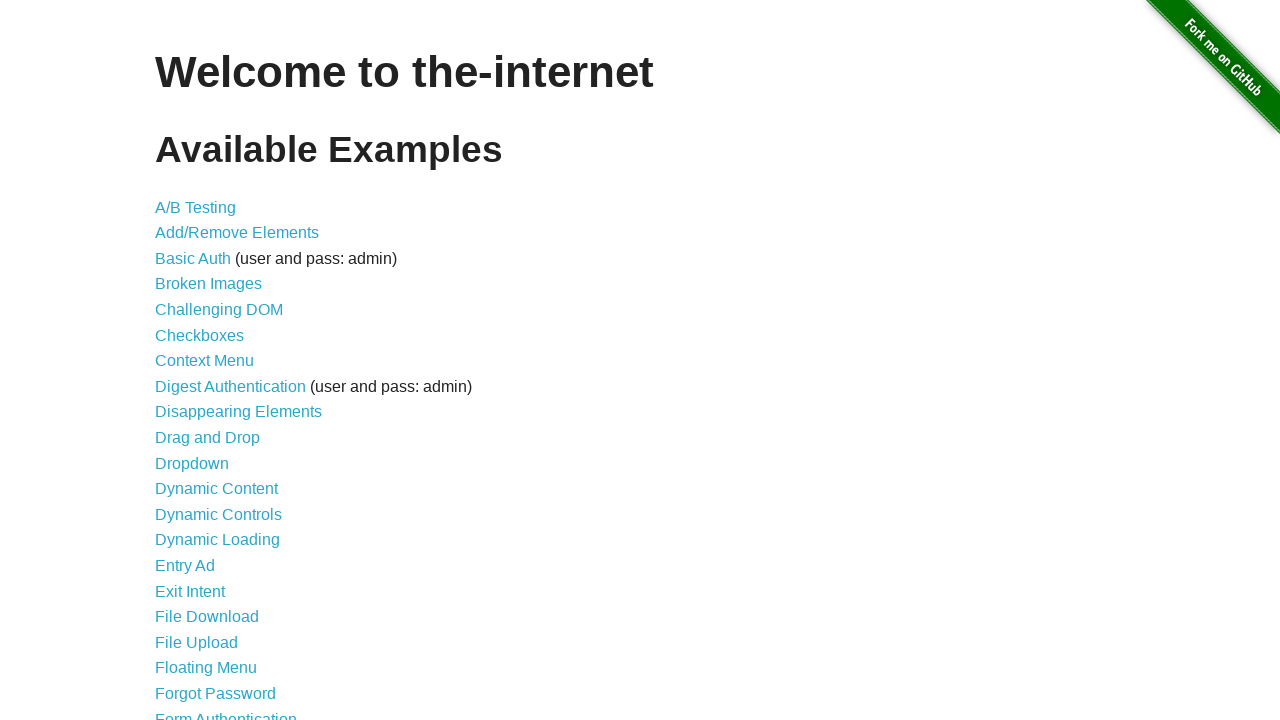

Added optimizelyOptOut cookie to opt out of A/B tests
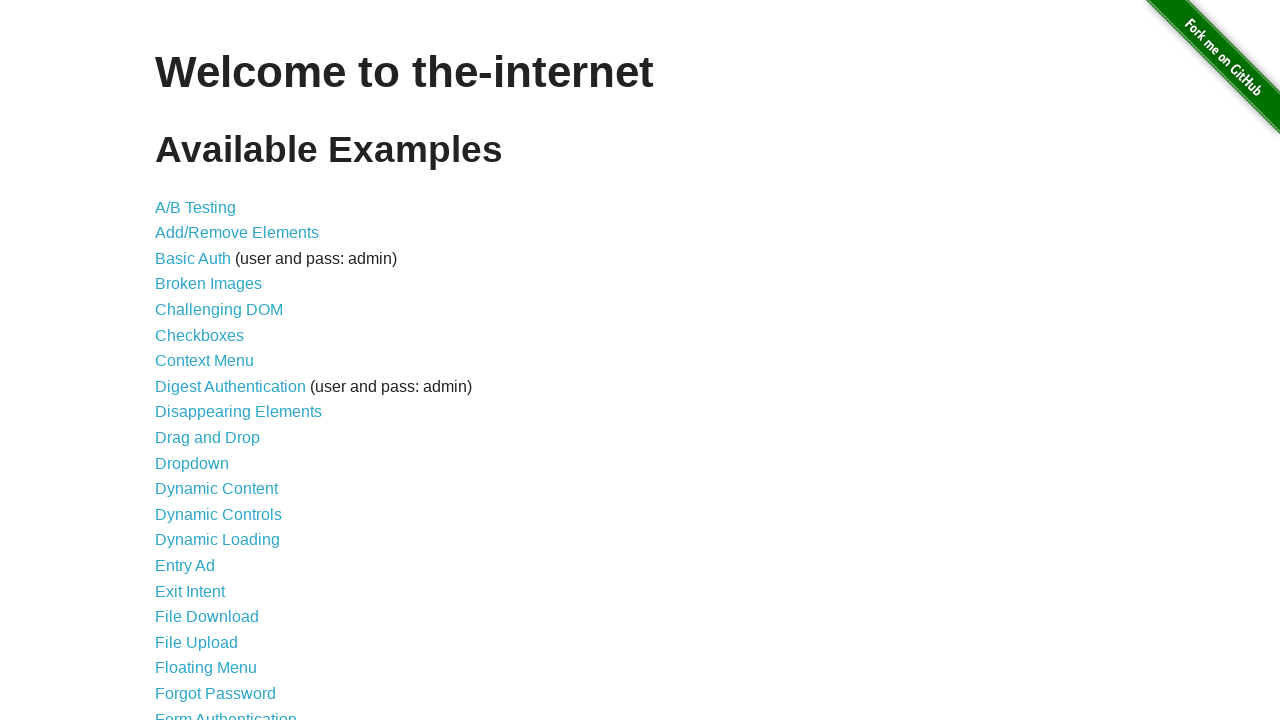

Navigated to A/B test page
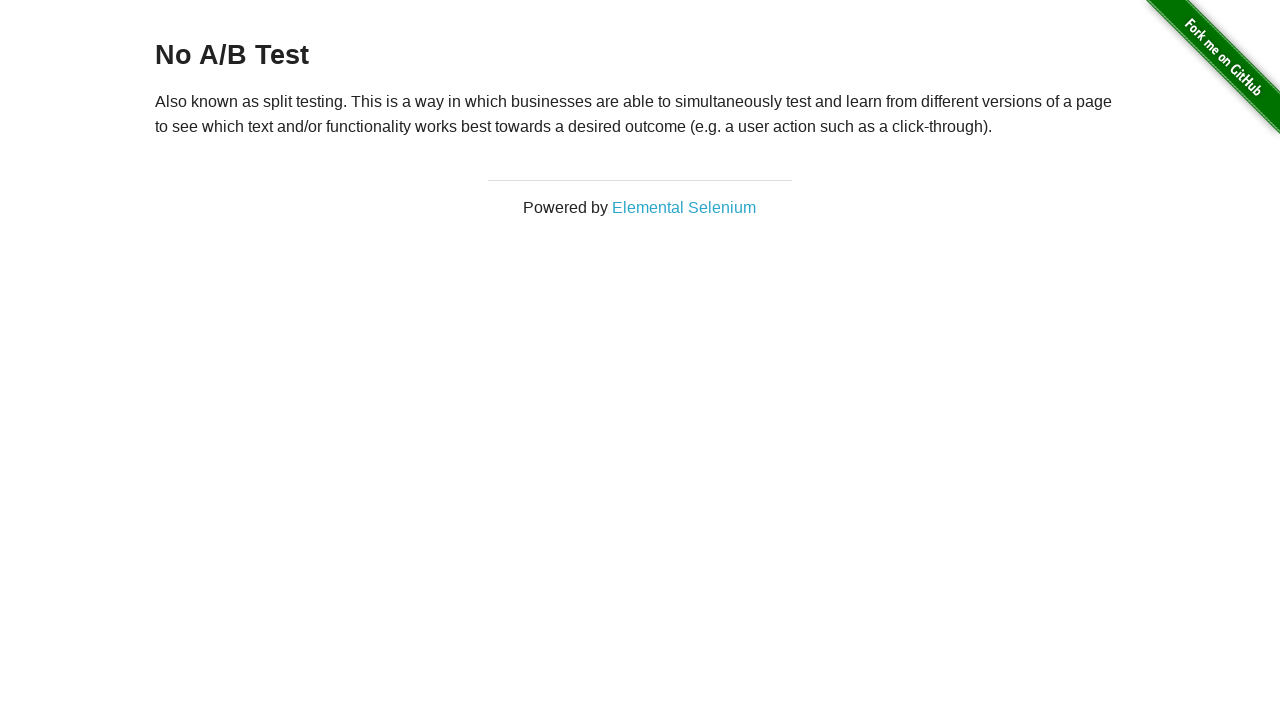

Verified opt-out heading is displayed
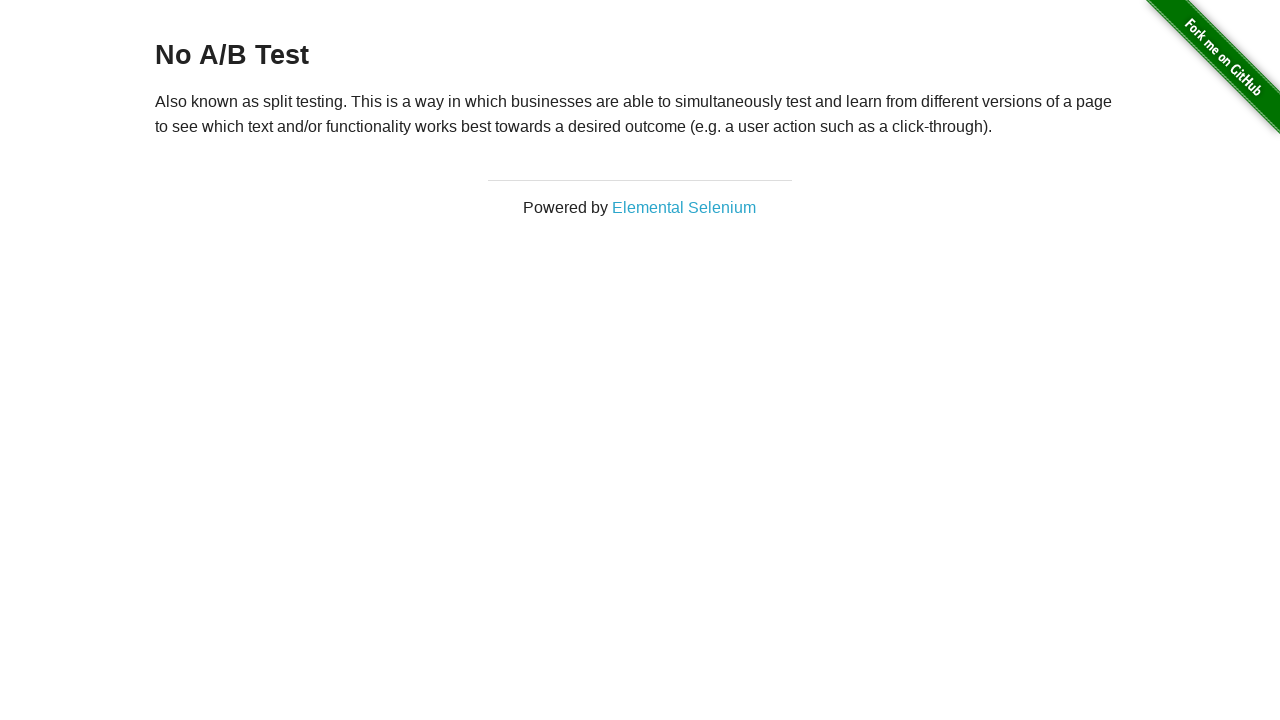

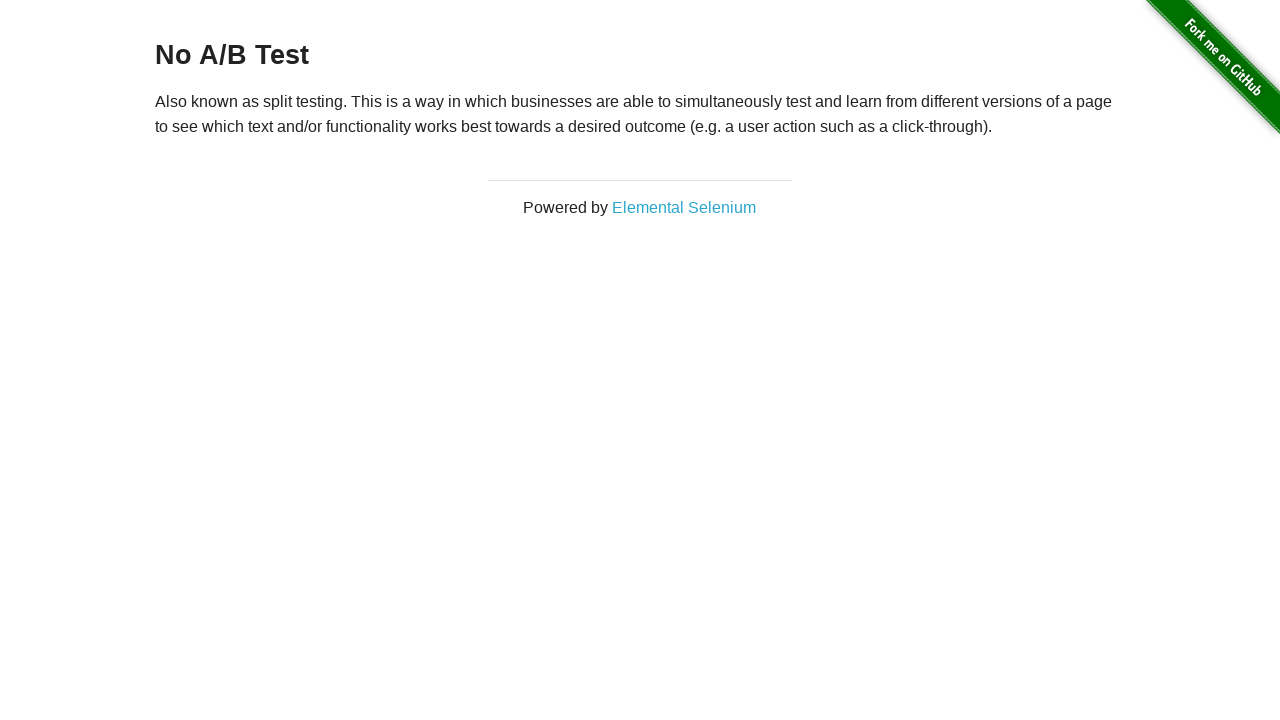